Tests filtering to display only completed items and then showing all items

Starting URL: https://demo.playwright.dev/todomvc

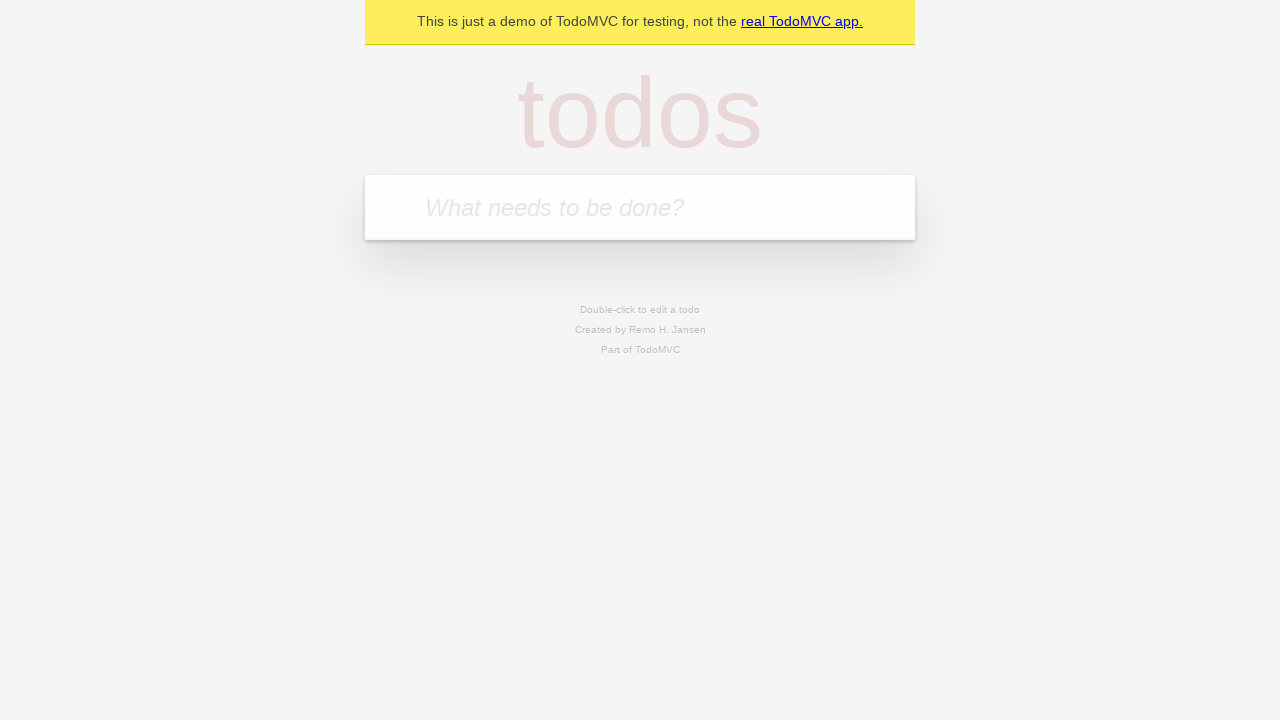

Filled todo input with 'buy some cheese' on internal:attr=[placeholder="What needs to be done?"i]
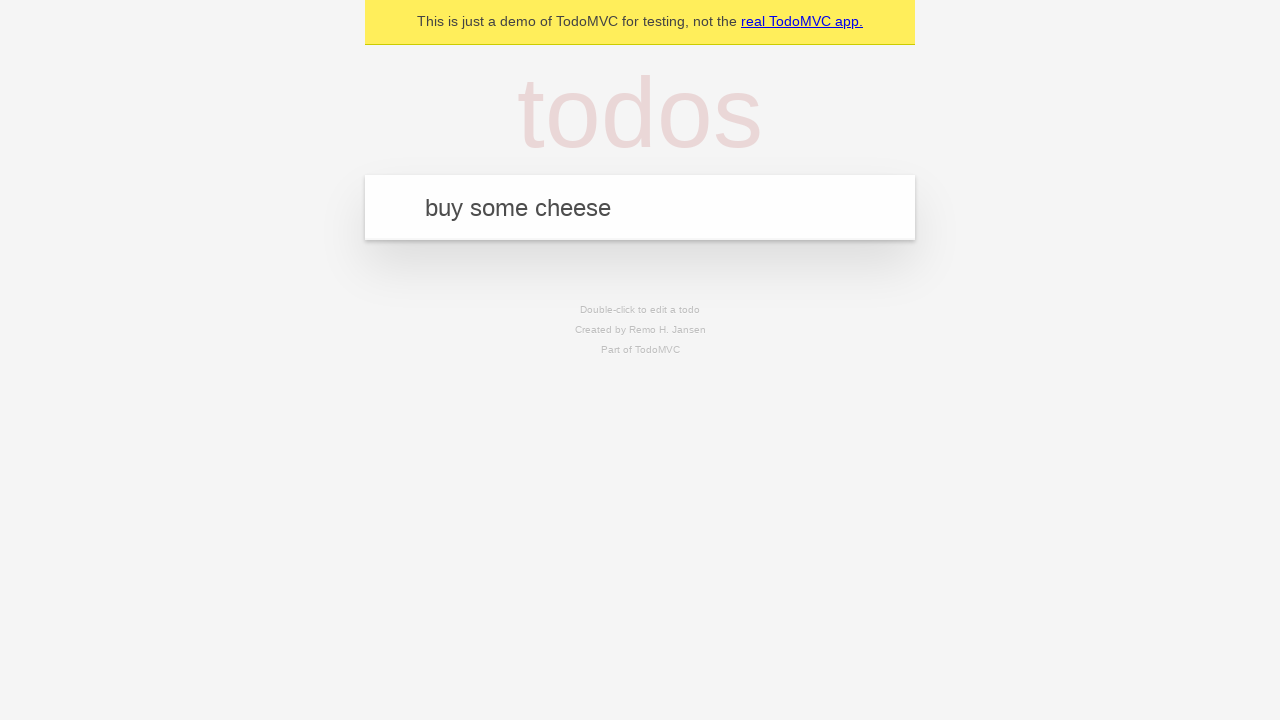

Pressed Enter to add 'buy some cheese' to the todo list on internal:attr=[placeholder="What needs to be done?"i]
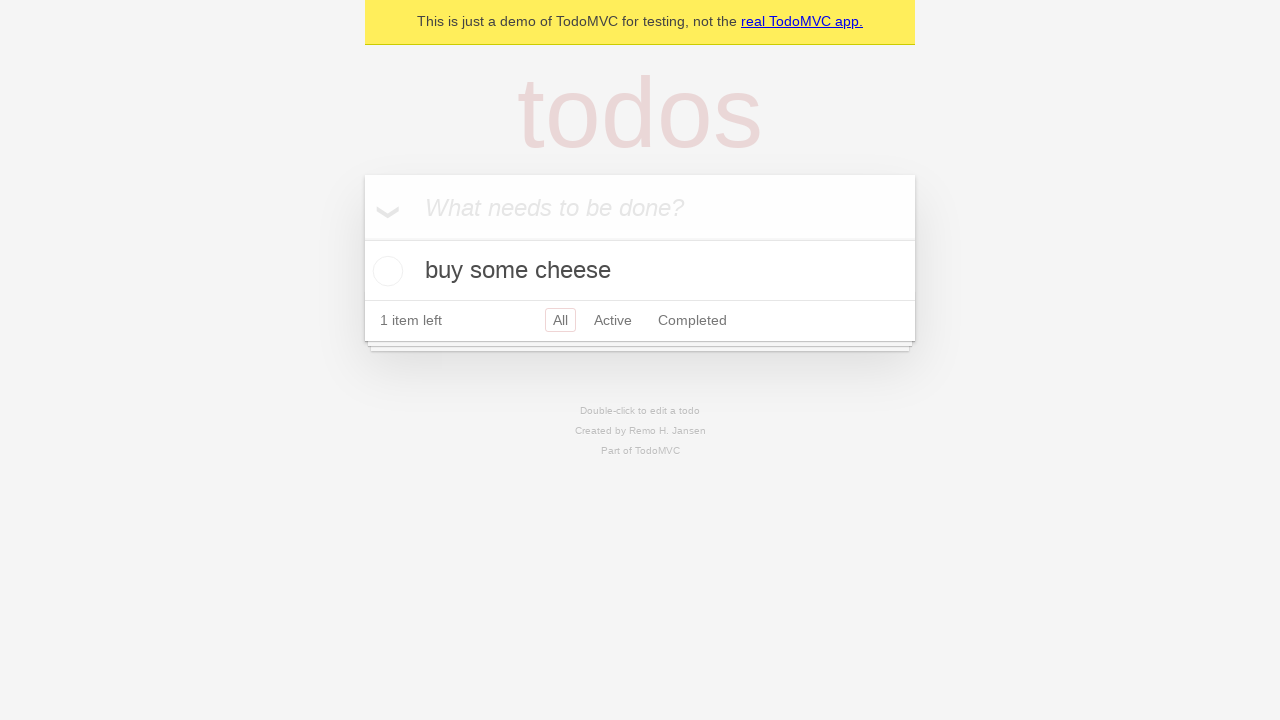

Filled todo input with 'feed the cat' on internal:attr=[placeholder="What needs to be done?"i]
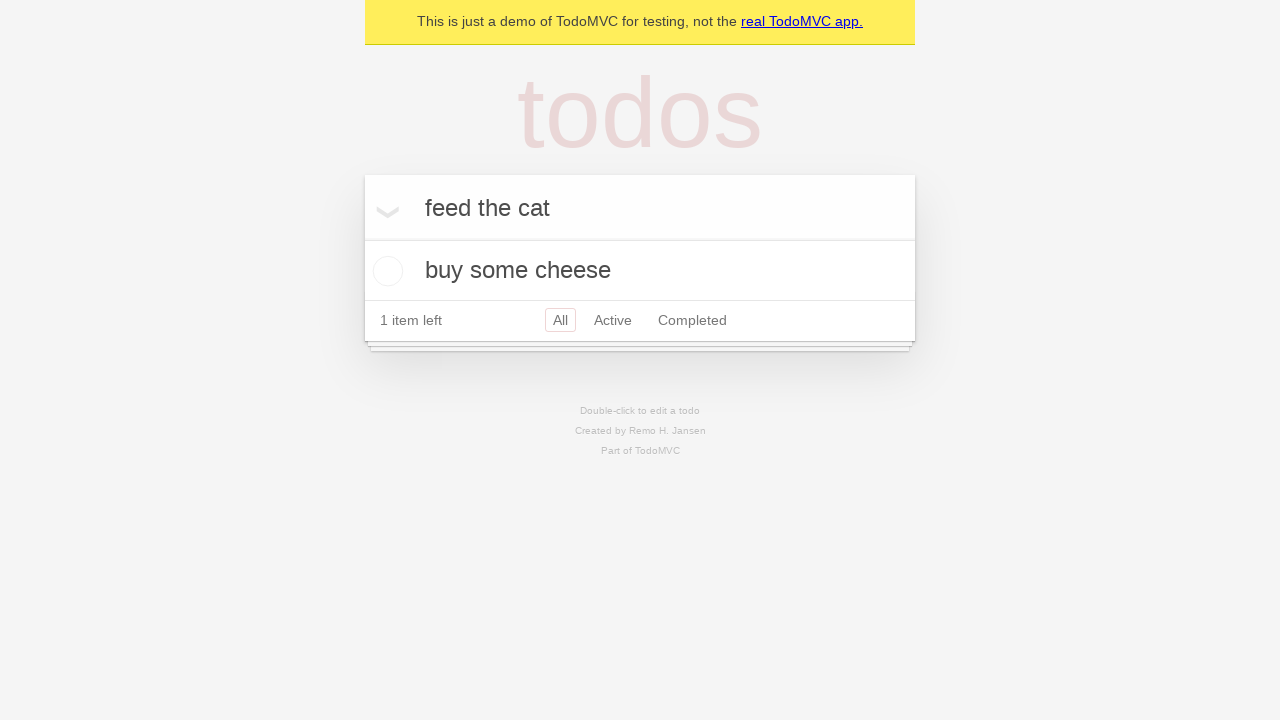

Pressed Enter to add 'feed the cat' to the todo list on internal:attr=[placeholder="What needs to be done?"i]
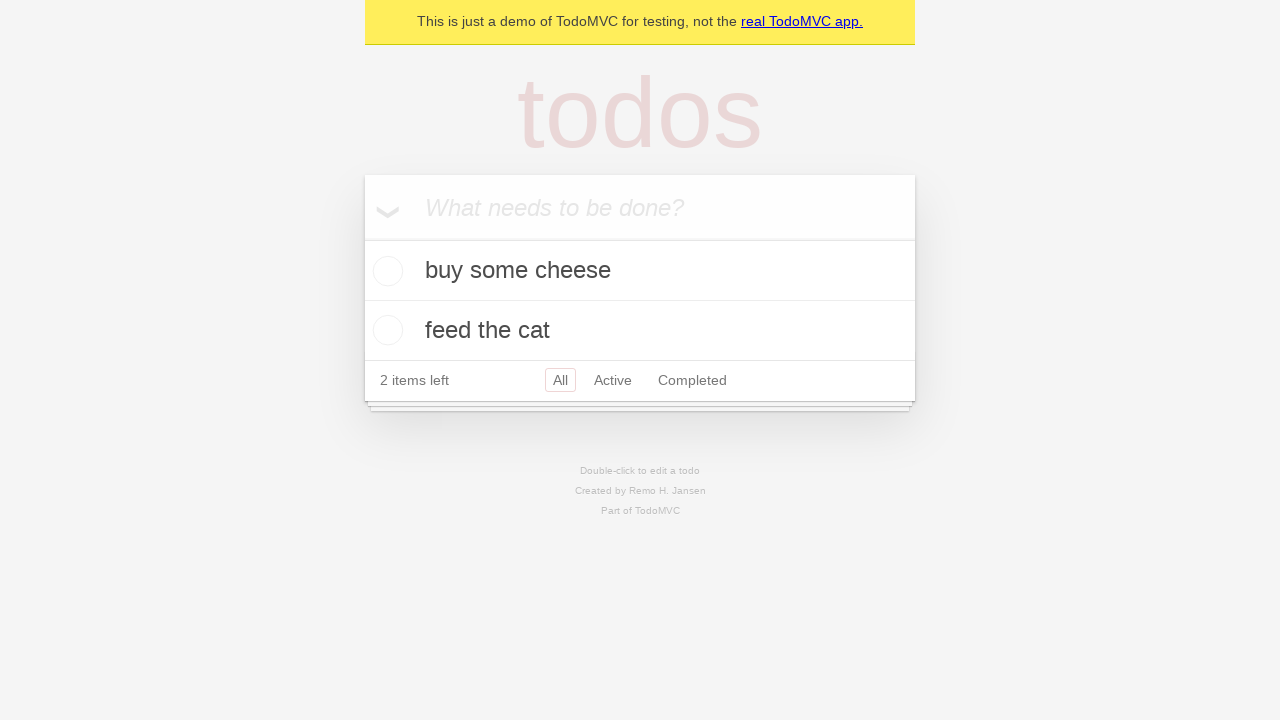

Filled todo input with 'book a doctors appointment' on internal:attr=[placeholder="What needs to be done?"i]
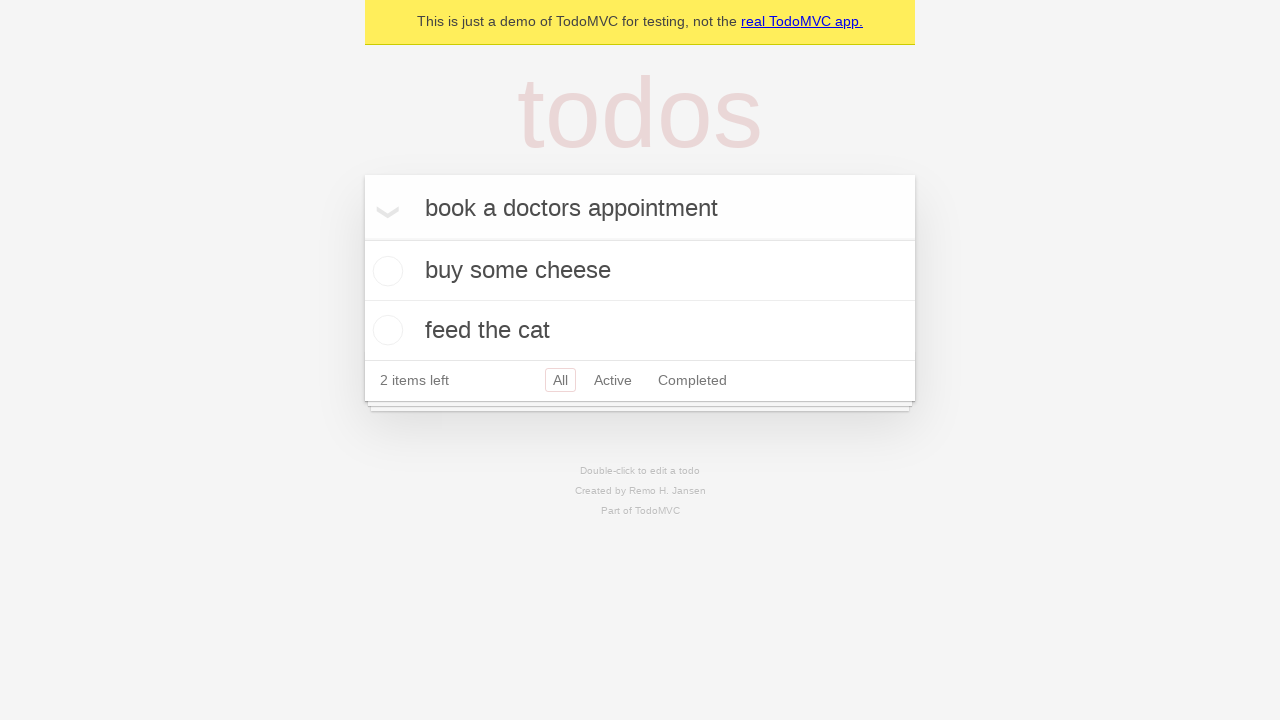

Pressed Enter to add 'book a doctors appointment' to the todo list on internal:attr=[placeholder="What needs to be done?"i]
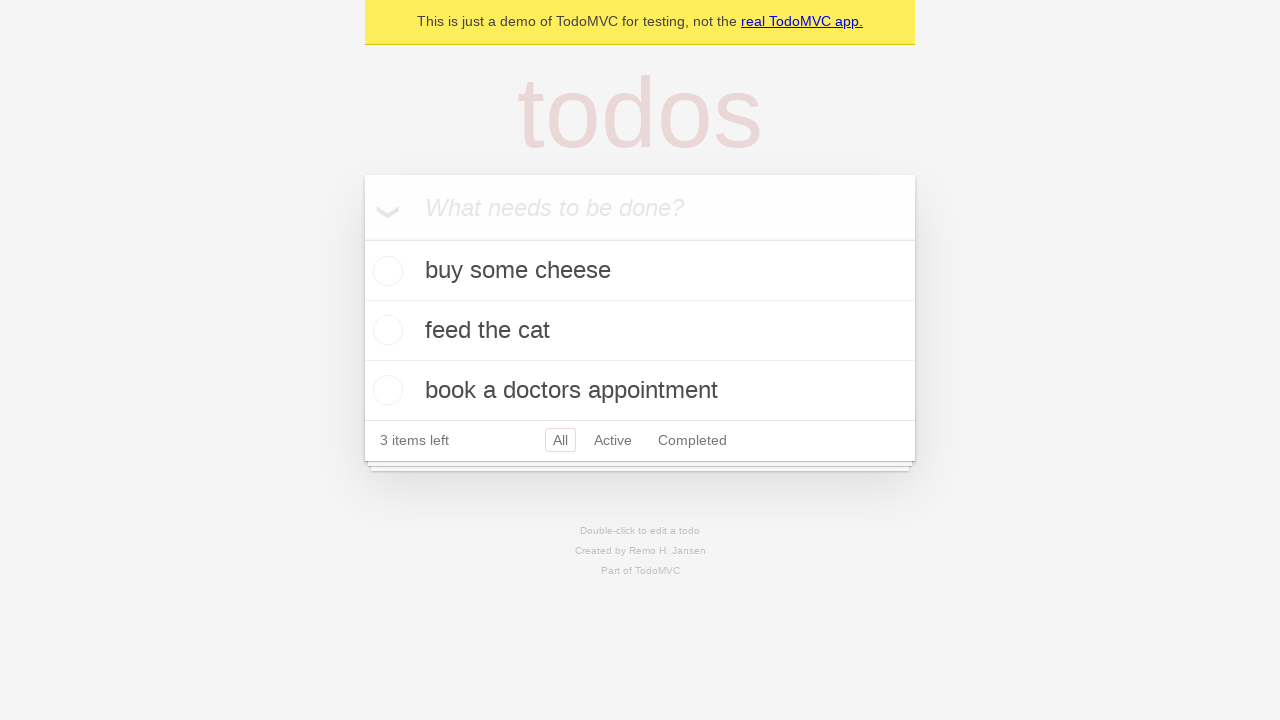

Waited for todo items to load
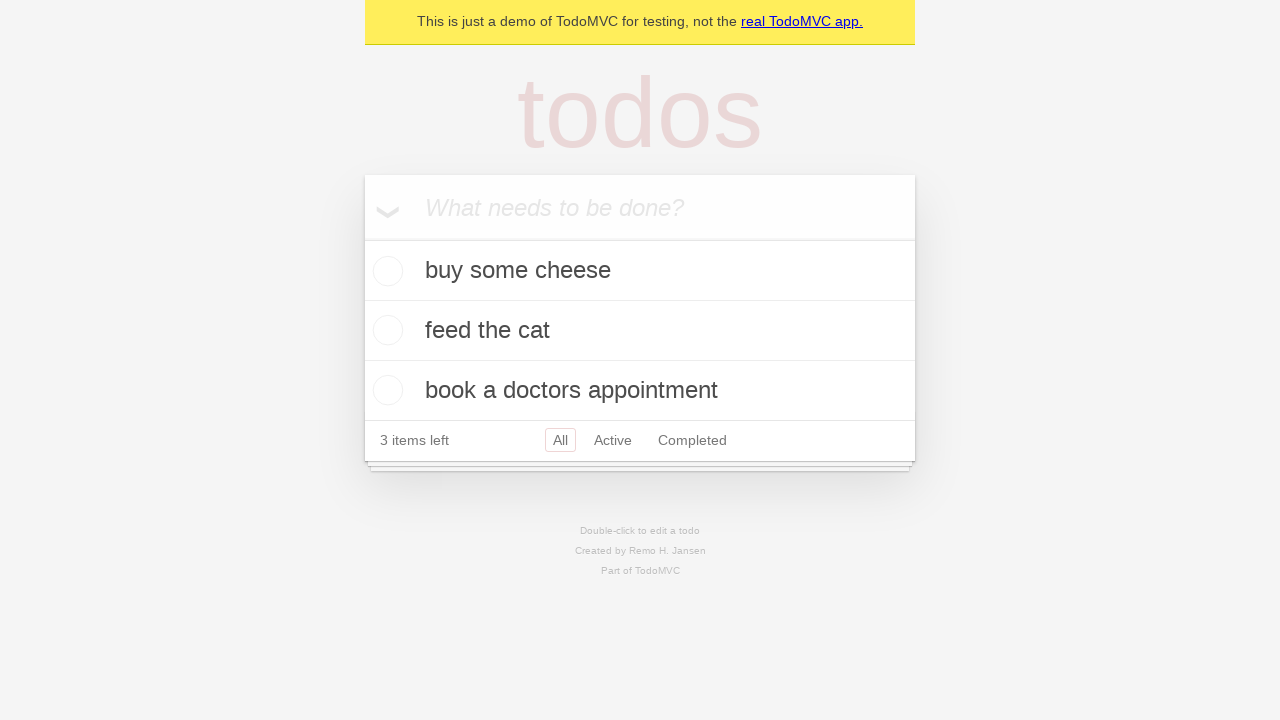

Checked the second todo item (feed the cat) as completed at (385, 330) on internal:testid=[data-testid="todo-item"s] >> nth=1 >> internal:role=checkbox
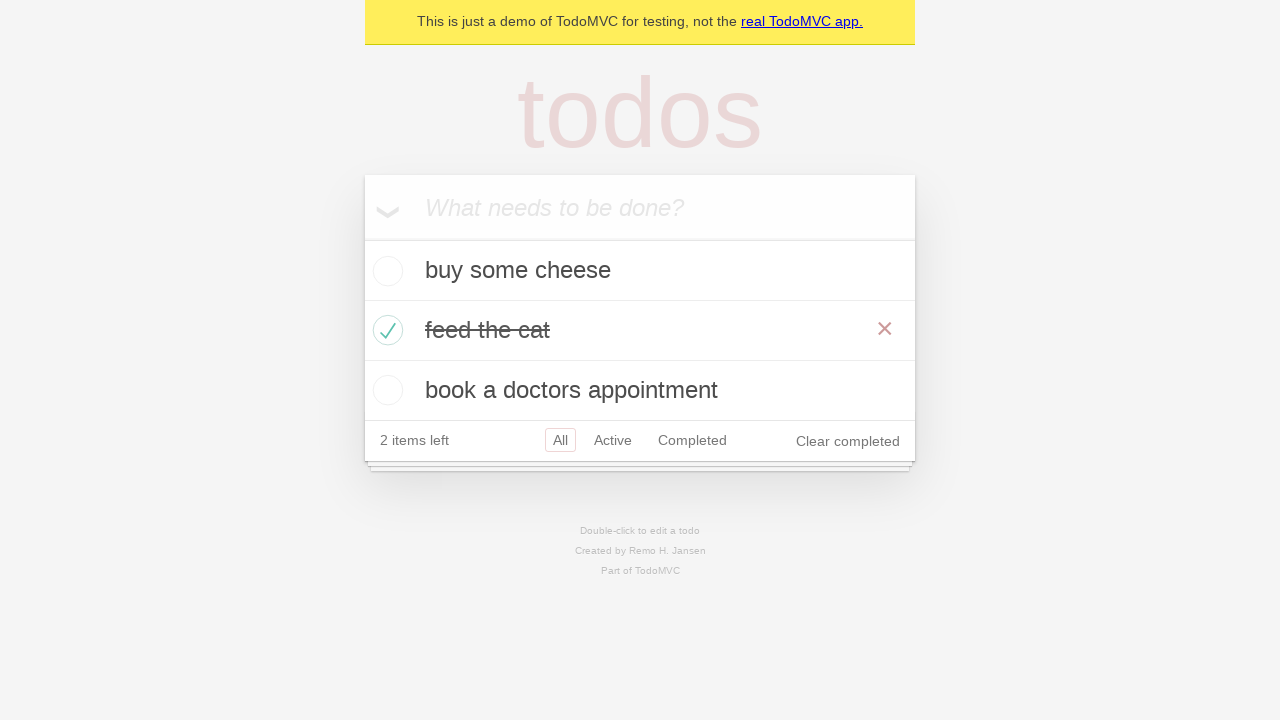

Clicked 'Completed' filter to display only completed items at (692, 440) on internal:role=link[name="Completed"i]
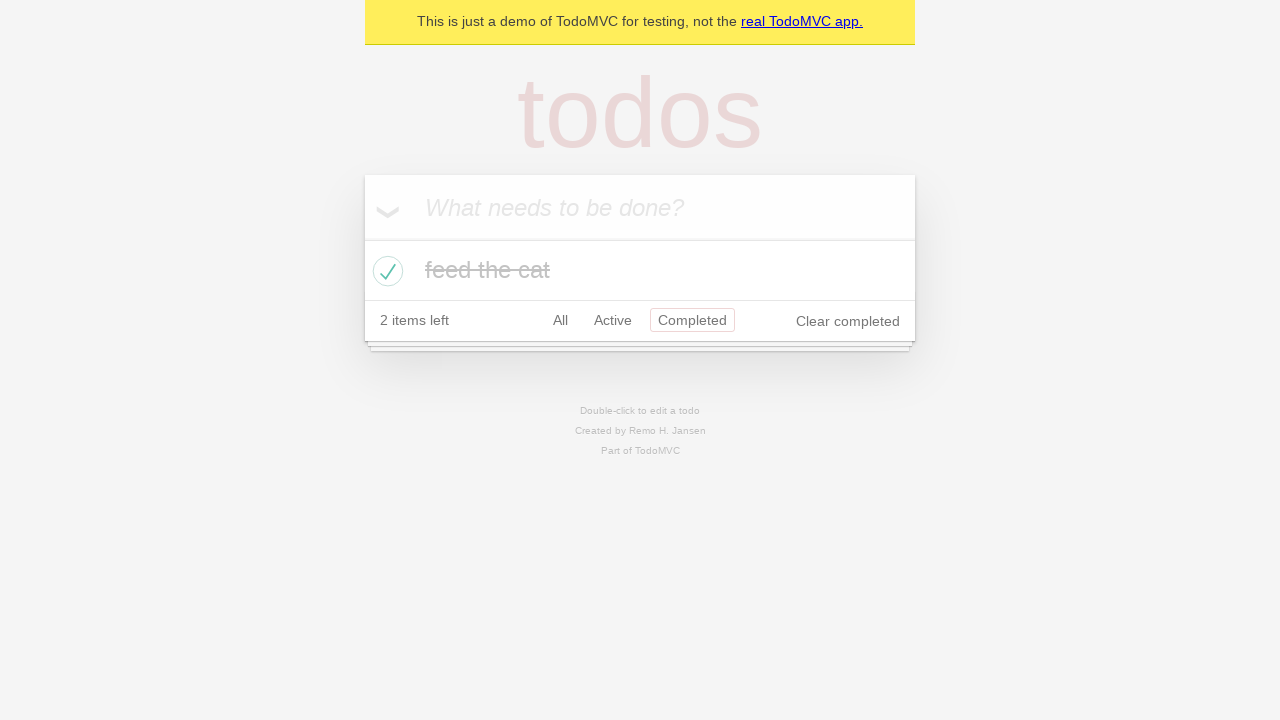

Waited 300ms for completed filter to apply
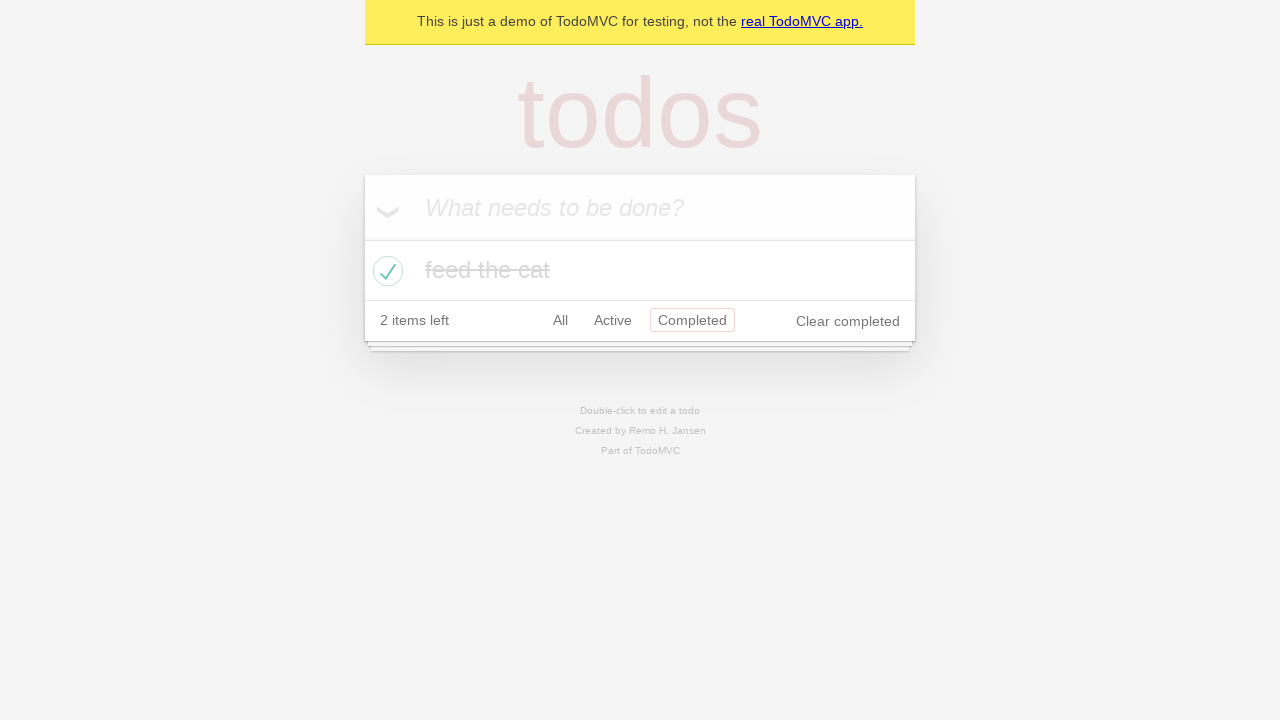

Clicked 'All' filter to display all items at (560, 320) on internal:role=link[name="All"i]
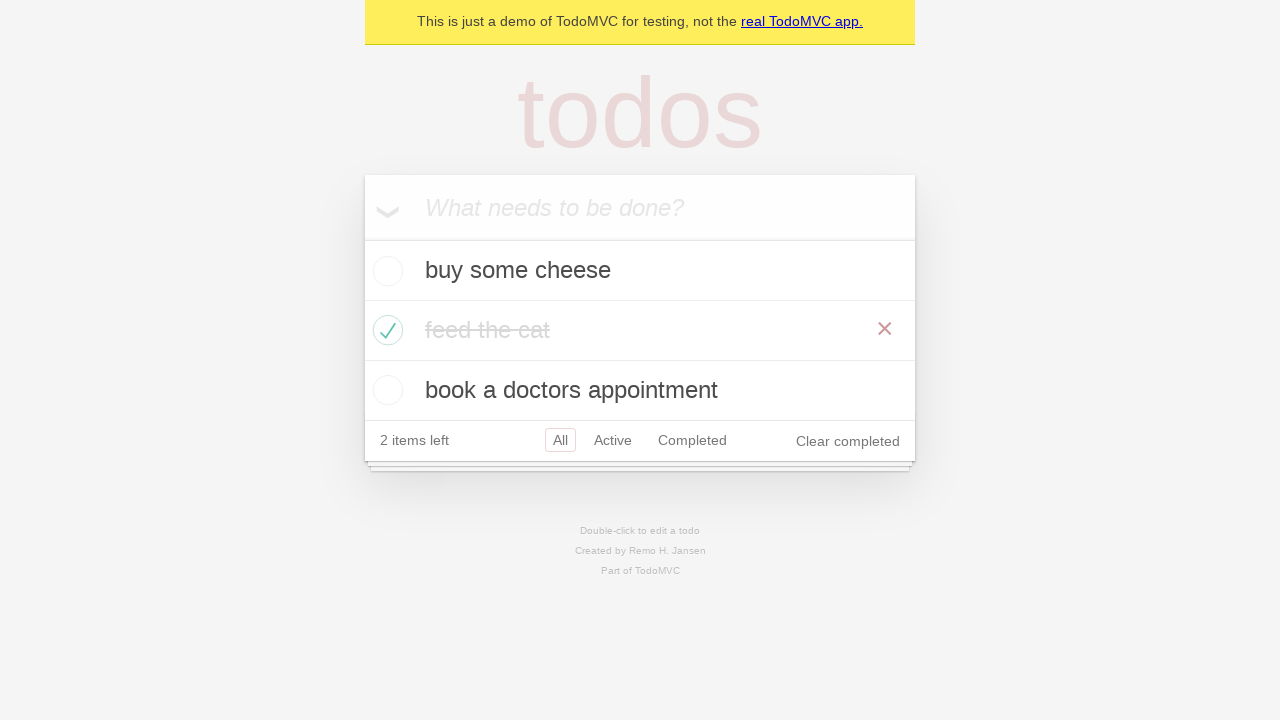

Waited 300ms for all items filter to apply
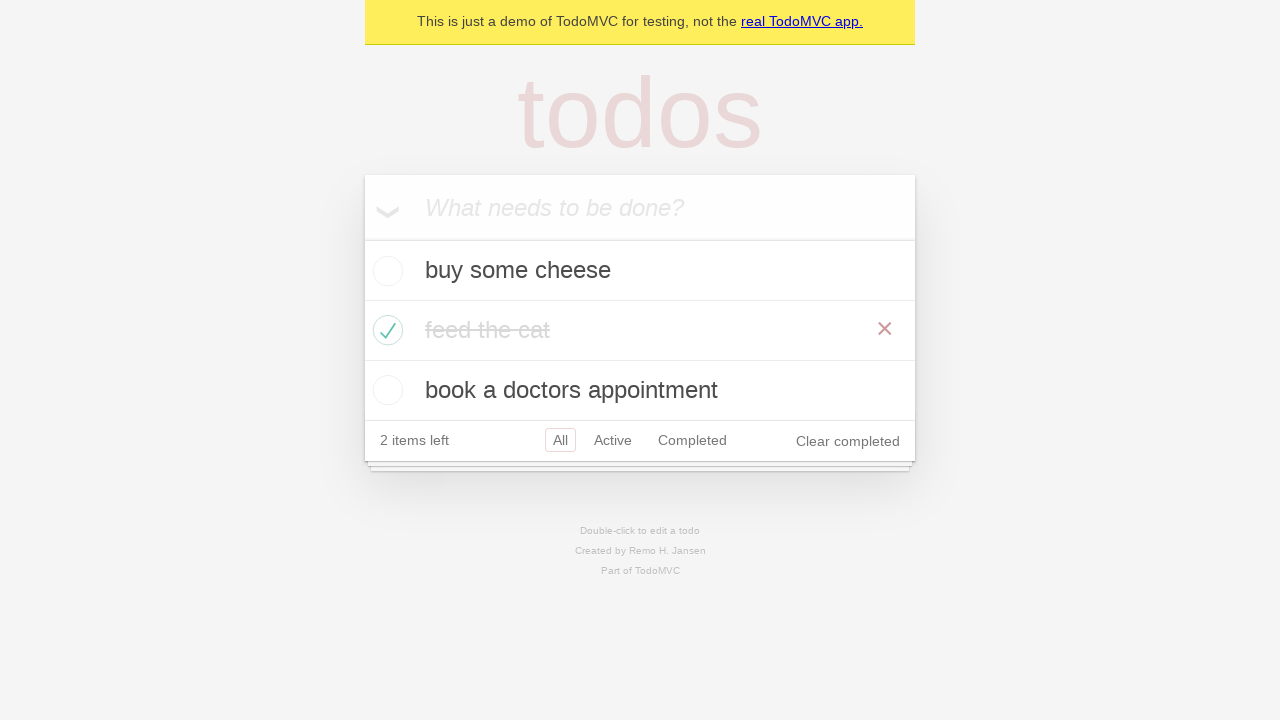

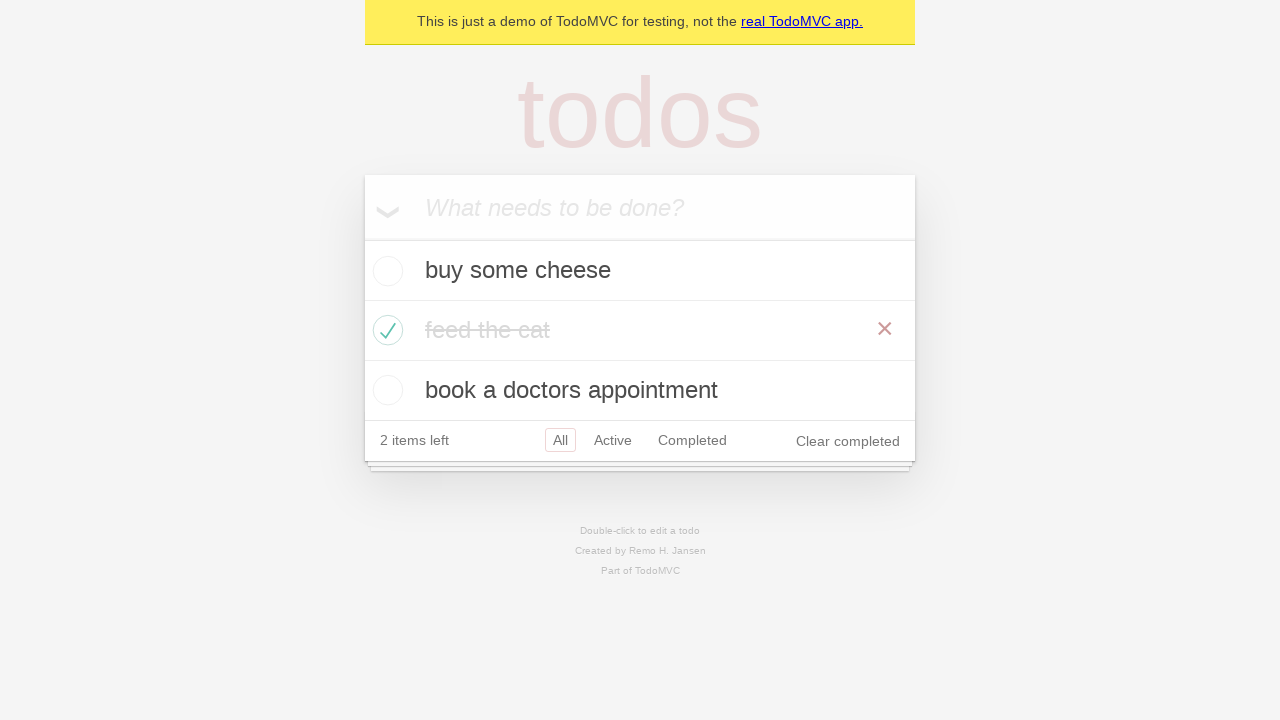